Tests search functionality by searching for "phone" and verifying that products are found in the search results

Starting URL: https://www.testotomasyonu.com

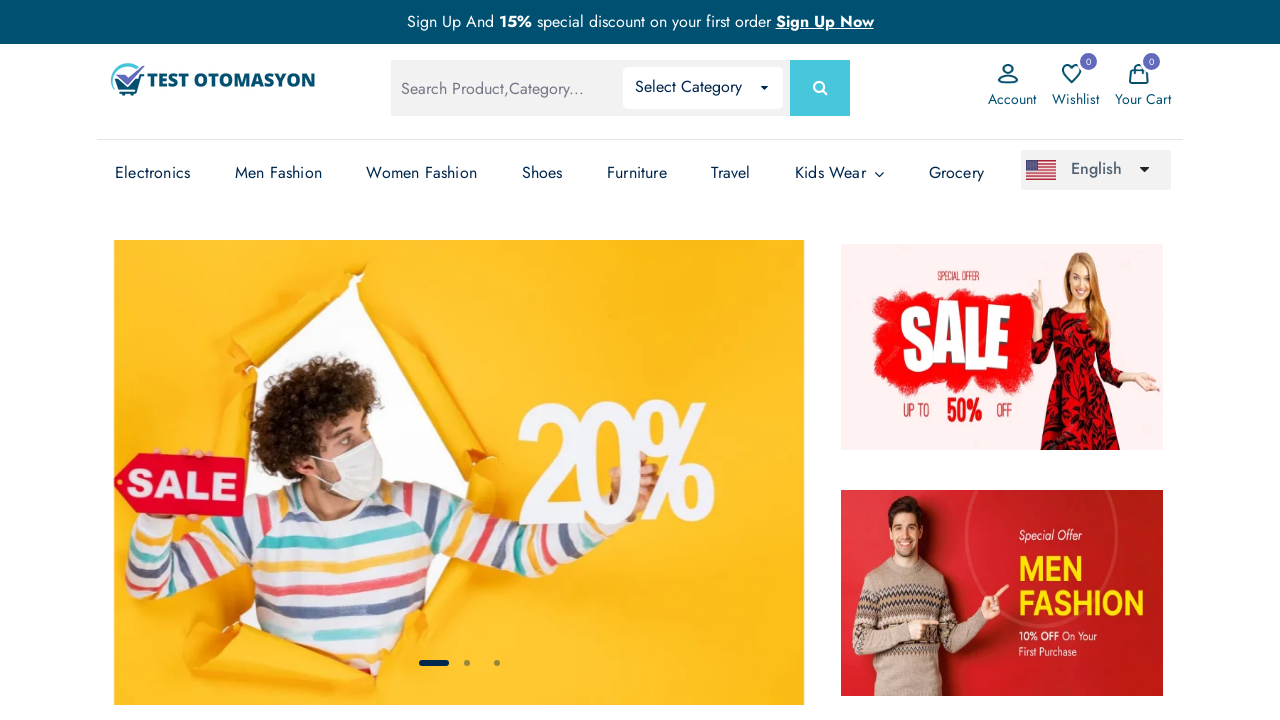

Filled search box with 'phone' on #global-search
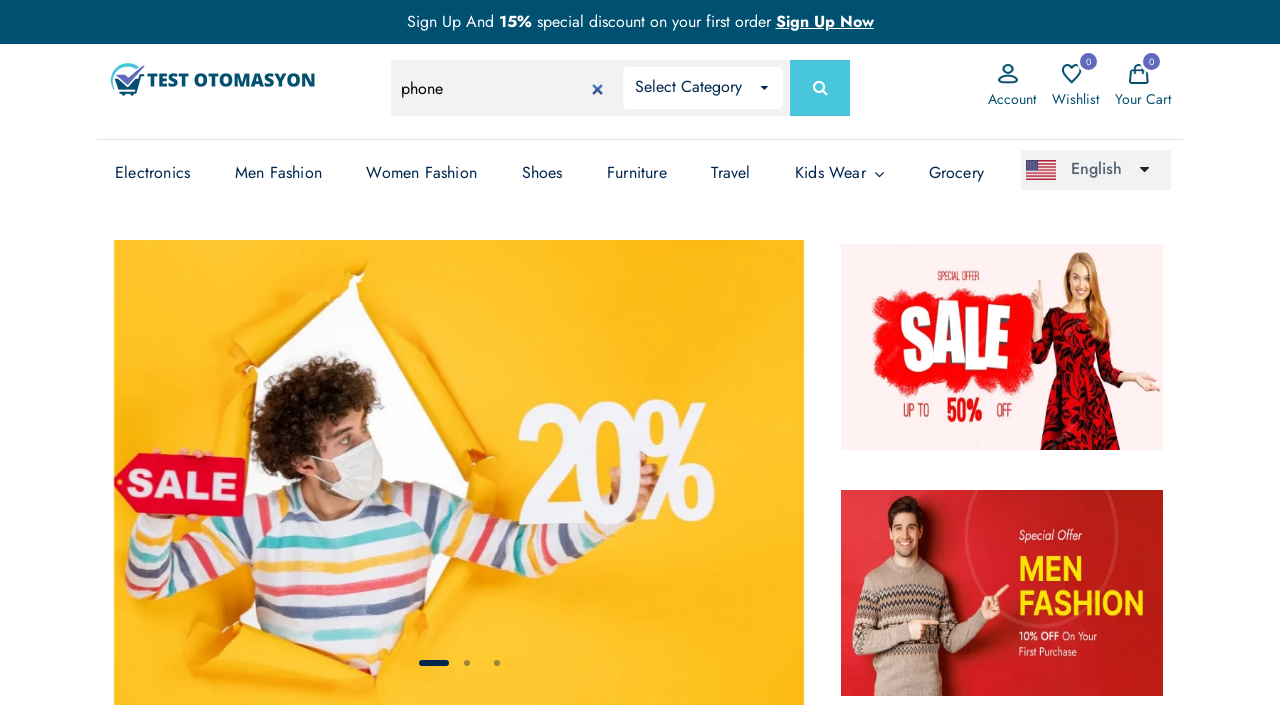

Pressed Enter to submit search for 'phone' on #global-search
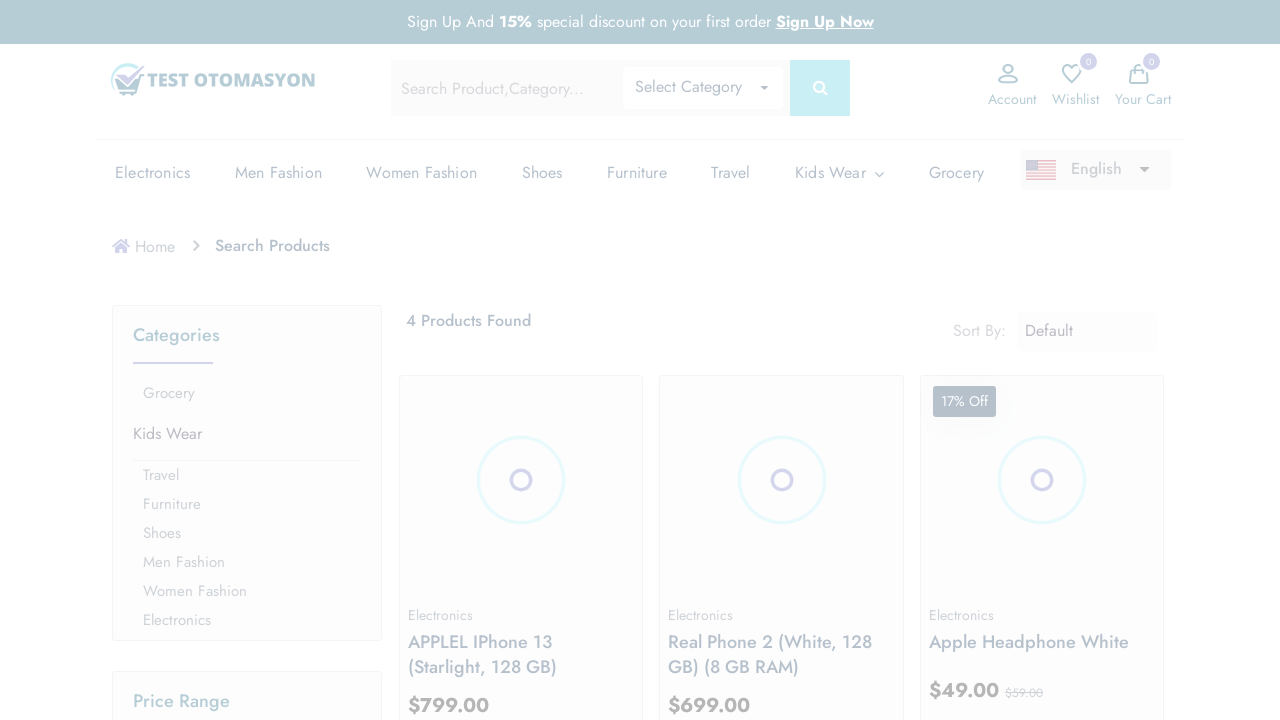

Search results loaded with product images
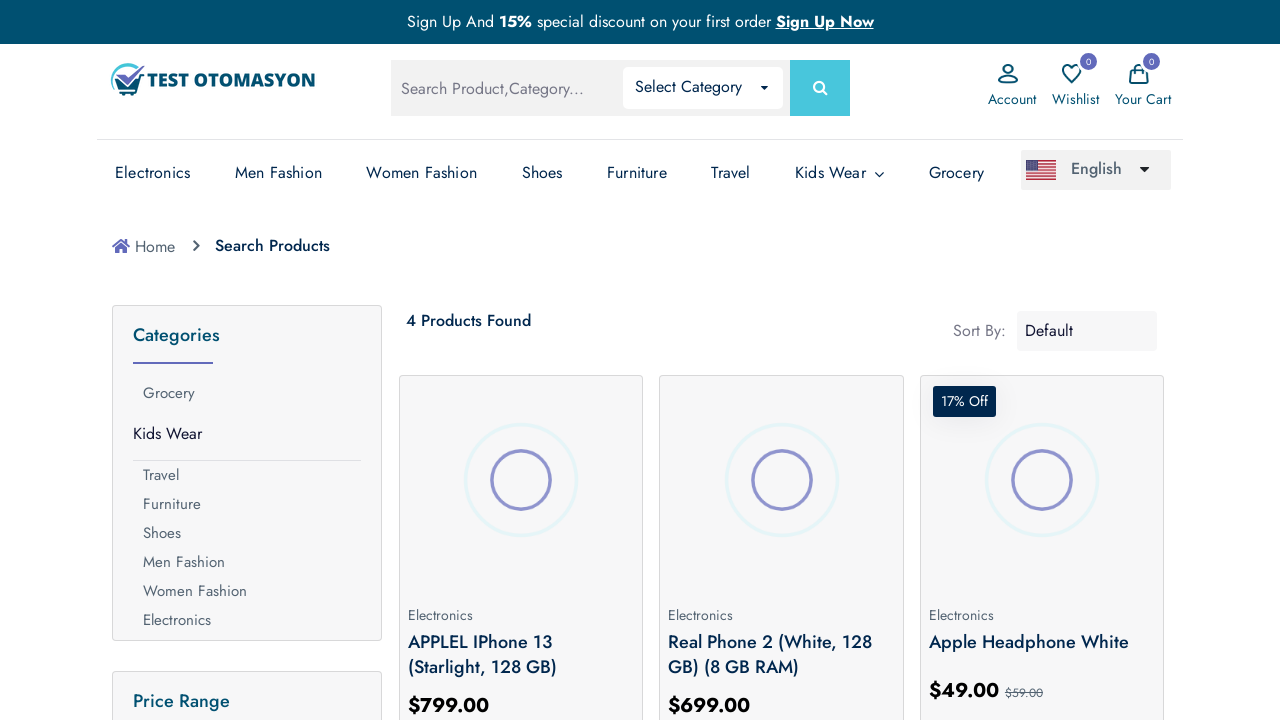

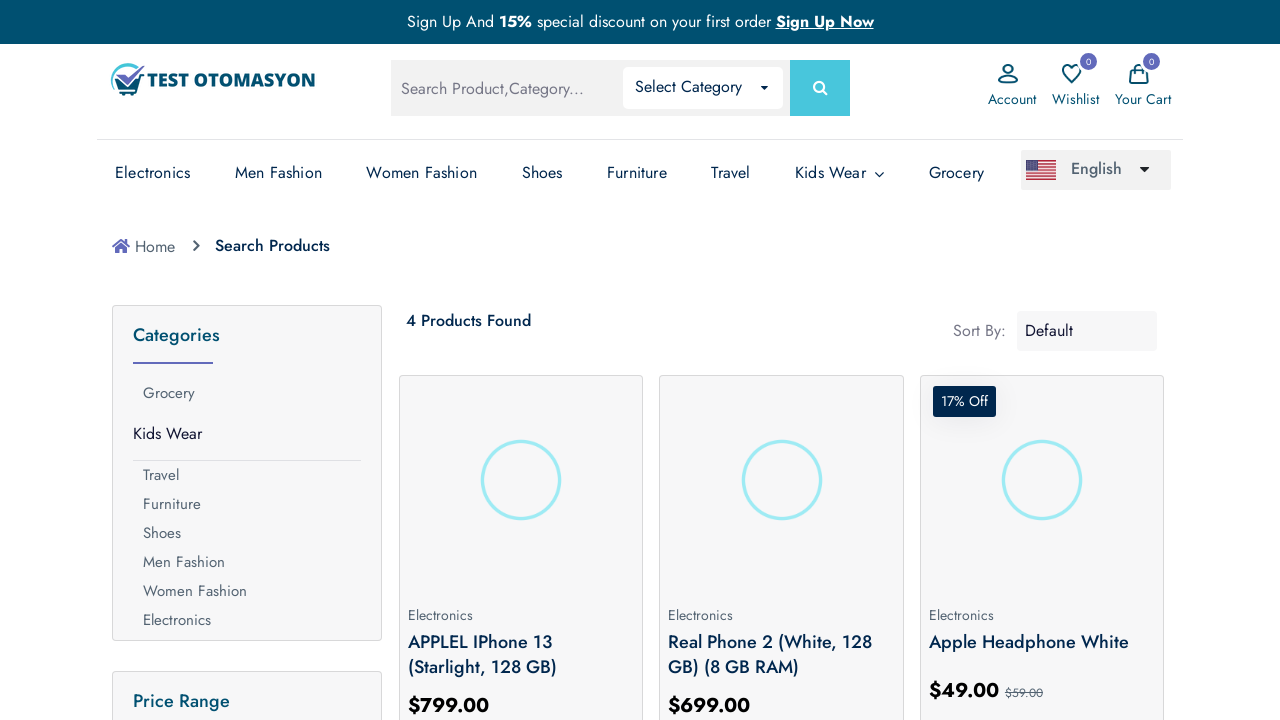